Tests the search functionality on 99 Bottles of Beer website by searching for a programming language by name and verifying that search results contain the searched term

Starting URL: https://www.99-bottles-of-beer.net/

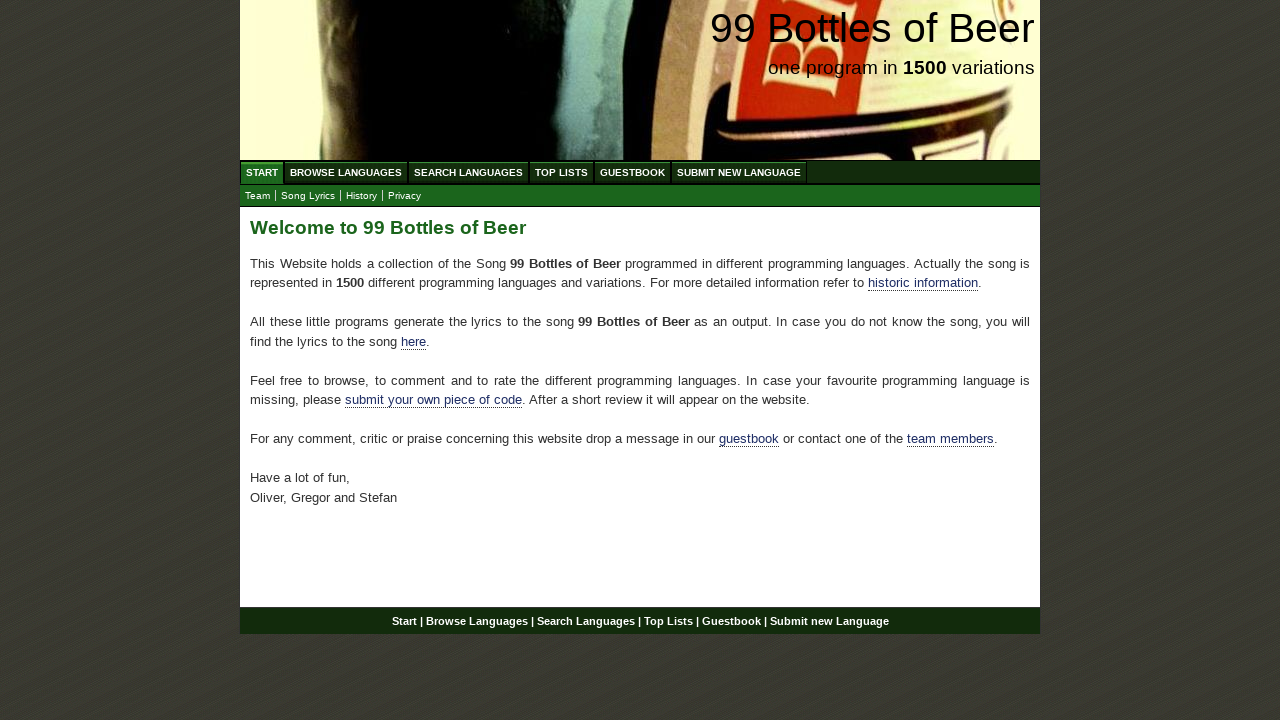

Clicked on Search Languages menu item at (468, 172) on xpath=//ul[@id='menu']/li/a[@href='/search.html']
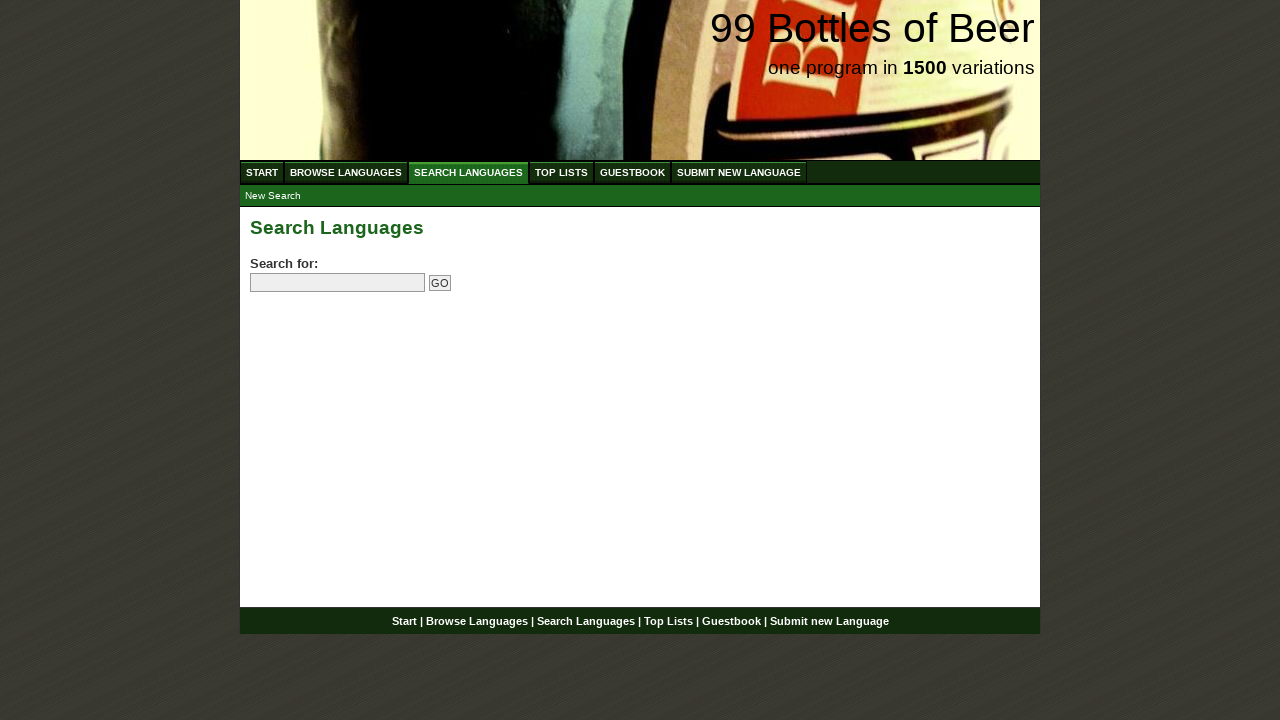

Clicked on search input field at (338, 283) on input[name='search']
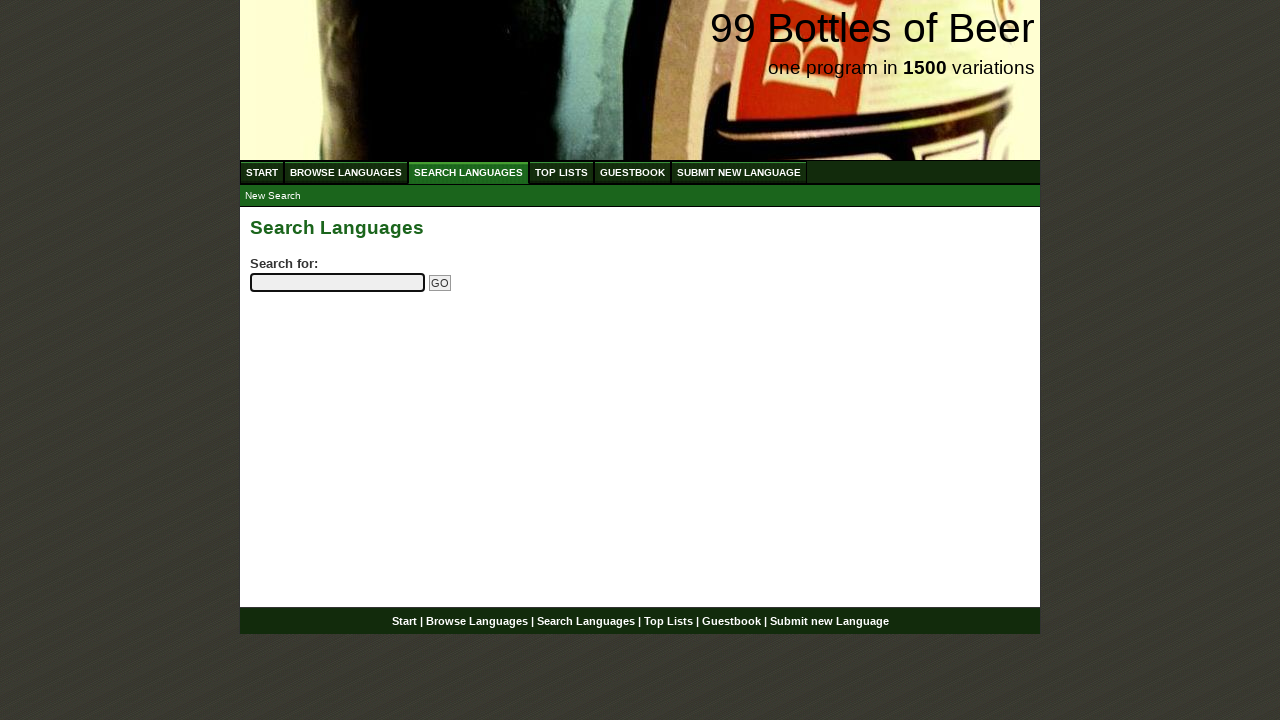

Filled search field with 'python' on input[name='search']
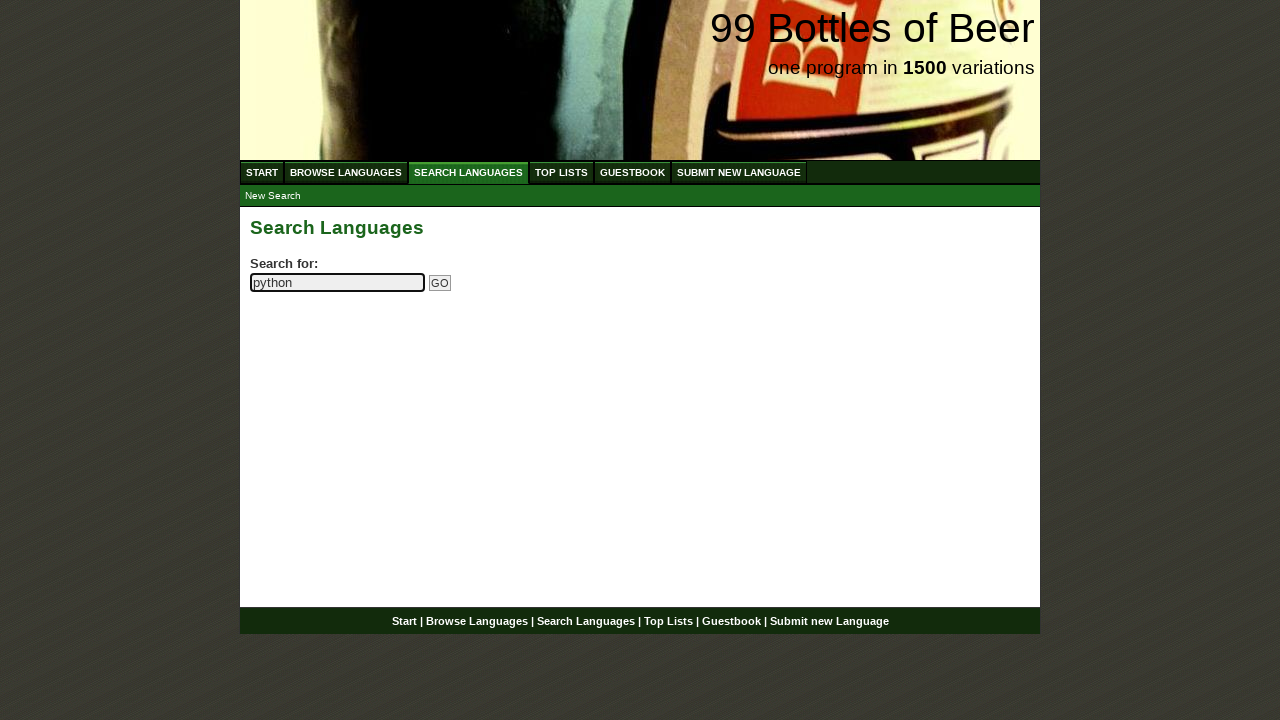

Clicked submit search button at (440, 283) on input[name='submitsearch']
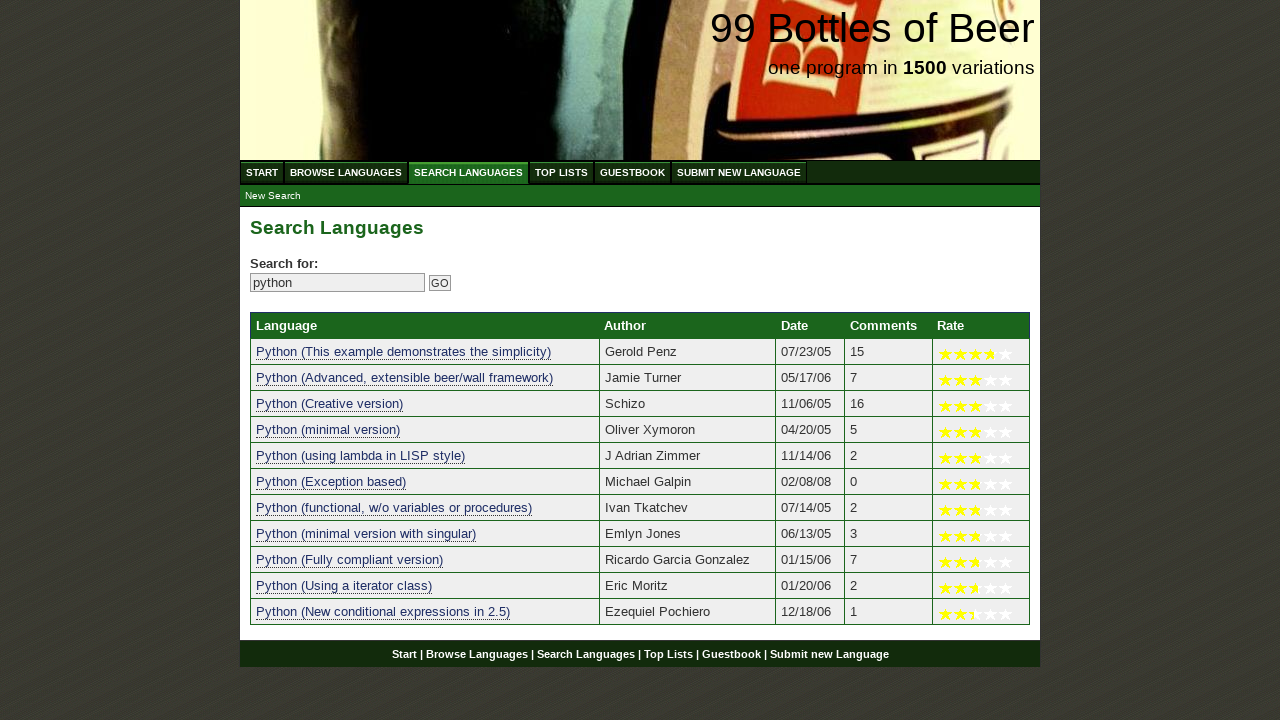

Search results table loaded successfully
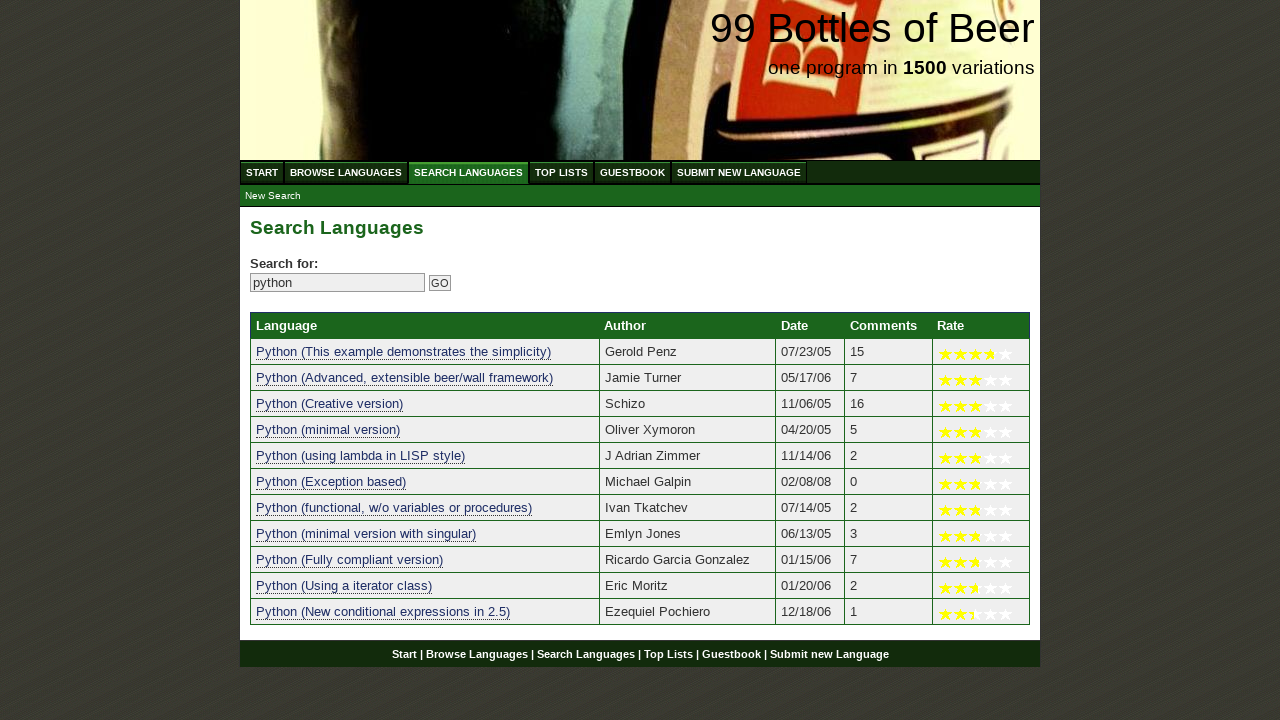

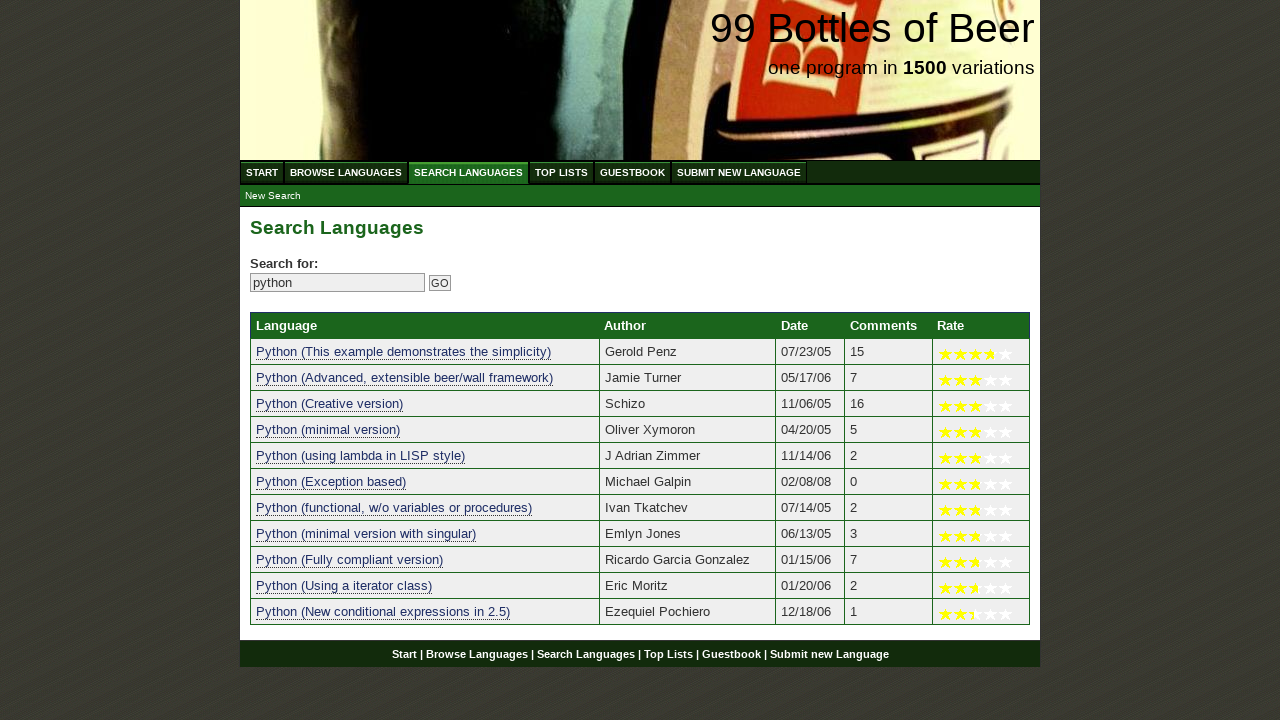